Navigates to an art website, opens a dropdown menu, clicks on embroidered paintings category, selects "Urban Landscape" genre filter, and verifies the filtered results load correctly.

Starting URL: https://artnow.ru

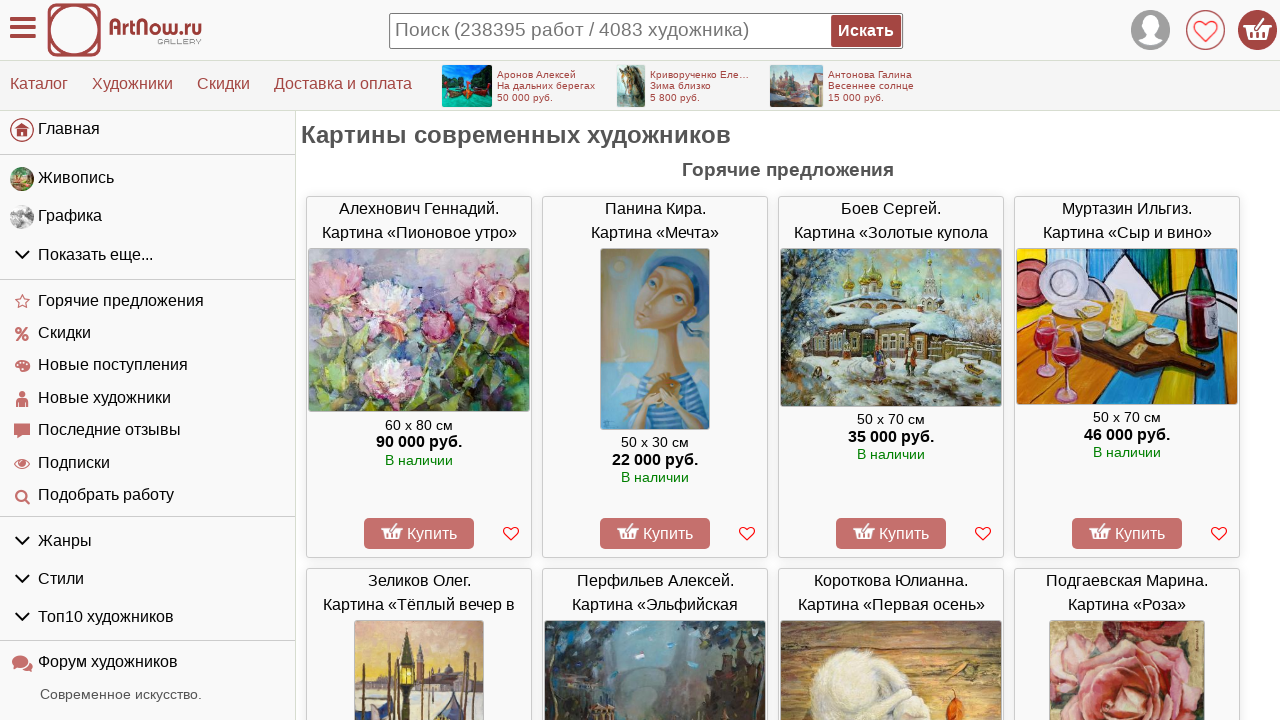

Opened dropdown menu in left navigation at (148, 255) on #left_container > div > ul:nth-child(2) > li.menu-group.gids > div
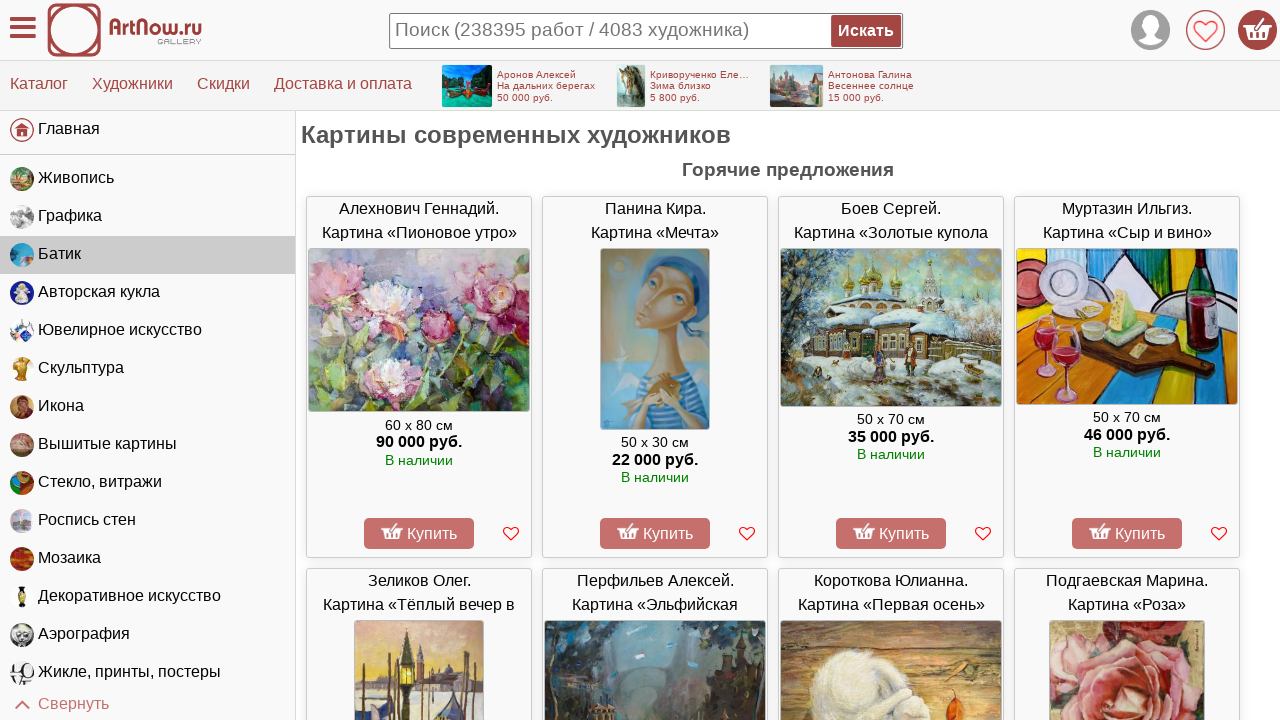

Clicked on embroidered paintings category at (148, 445) on #left_container > div > ul:nth-child(2) > li:nth-child(8) > a
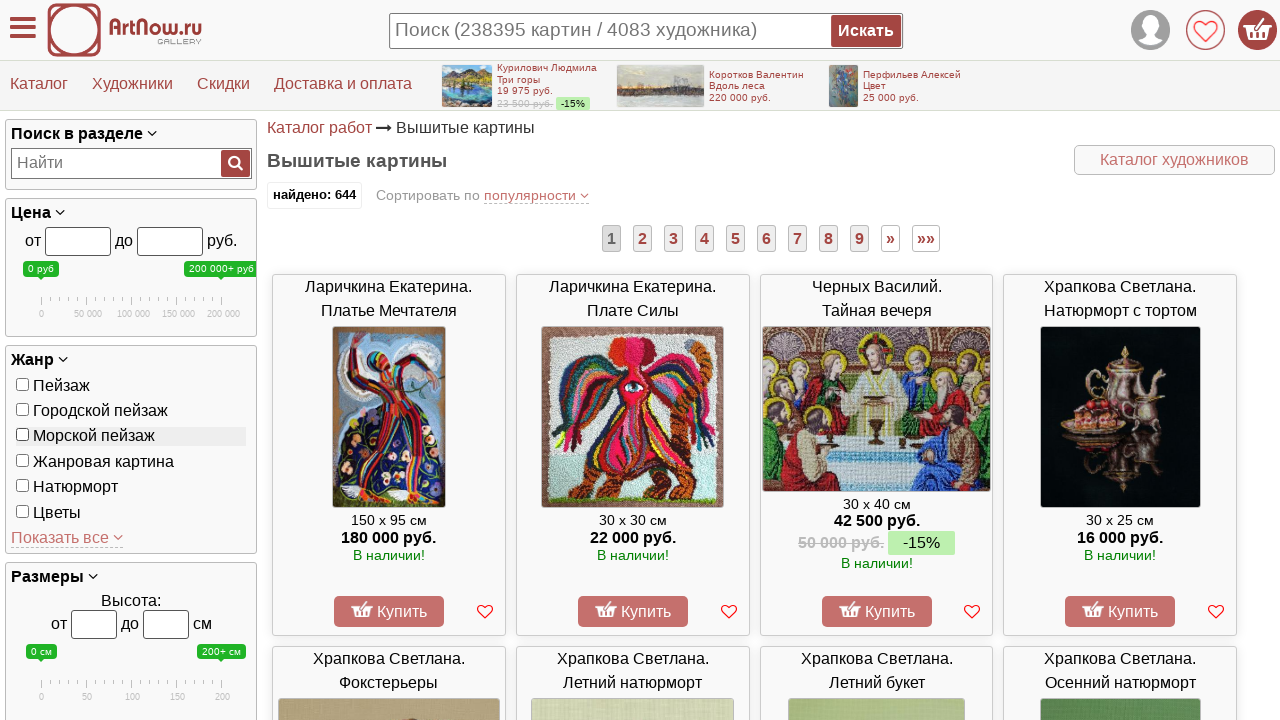

Genre filter appeared on page
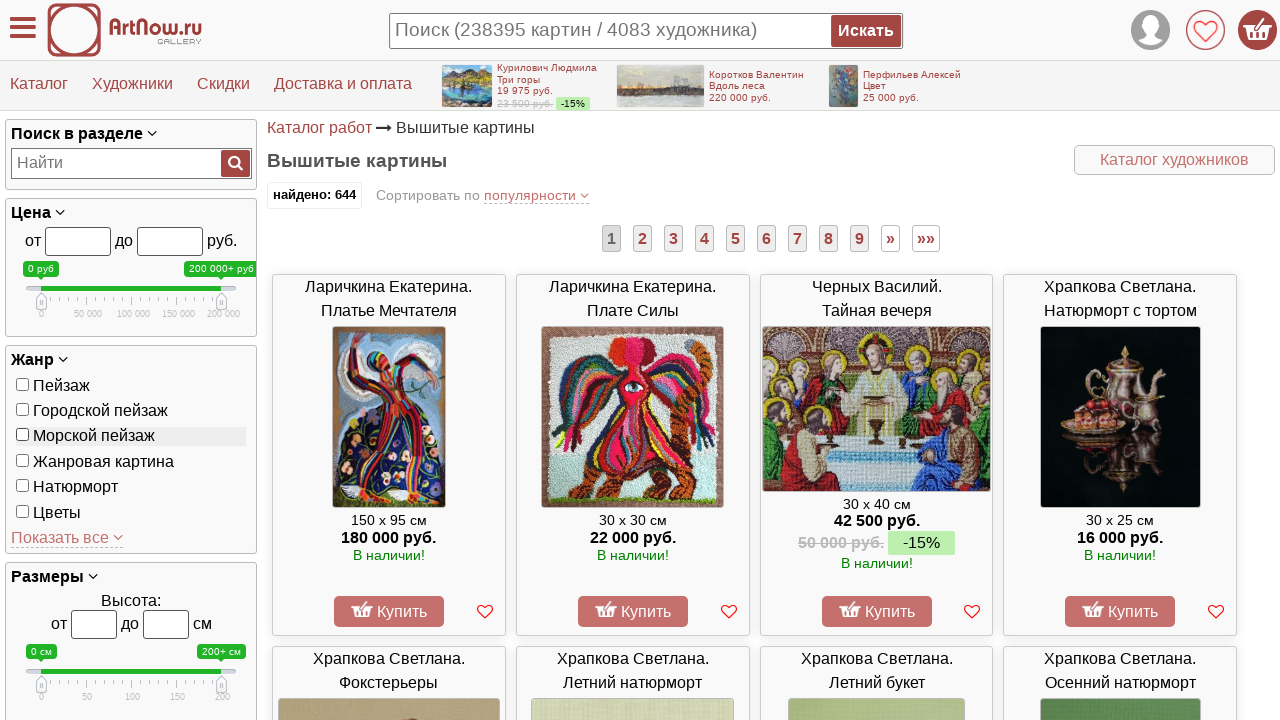

Selected Urban Landscape genre filter at (131, 411) on #genrebox > div > label:nth-child(2)
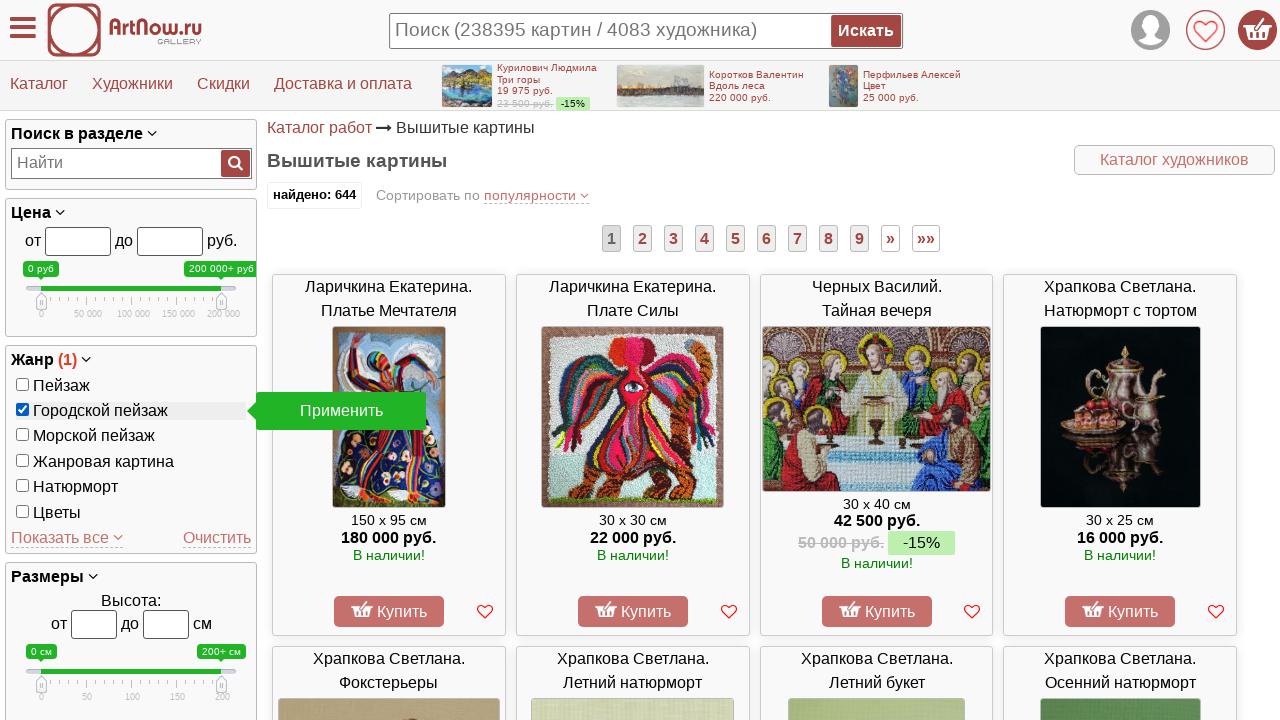

Pressed Enter to apply genre filter on #genrebox > div > label:nth-child(2)
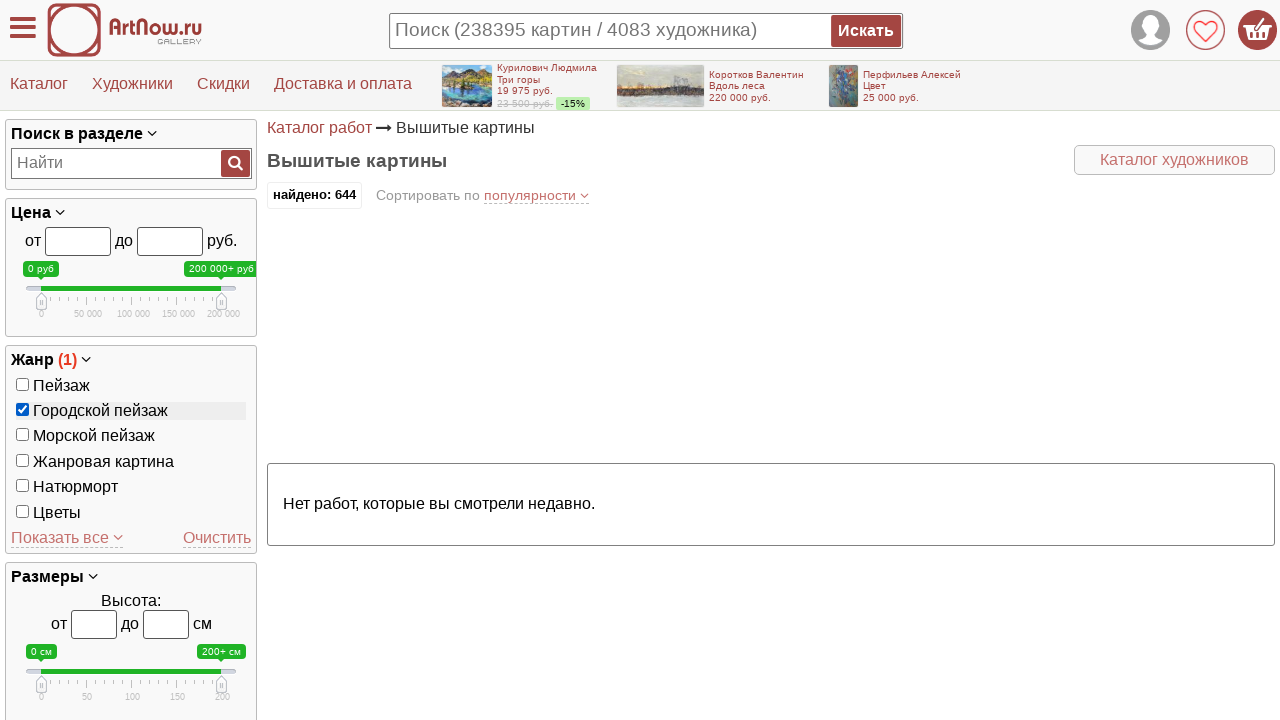

Waited 3 seconds for results to load
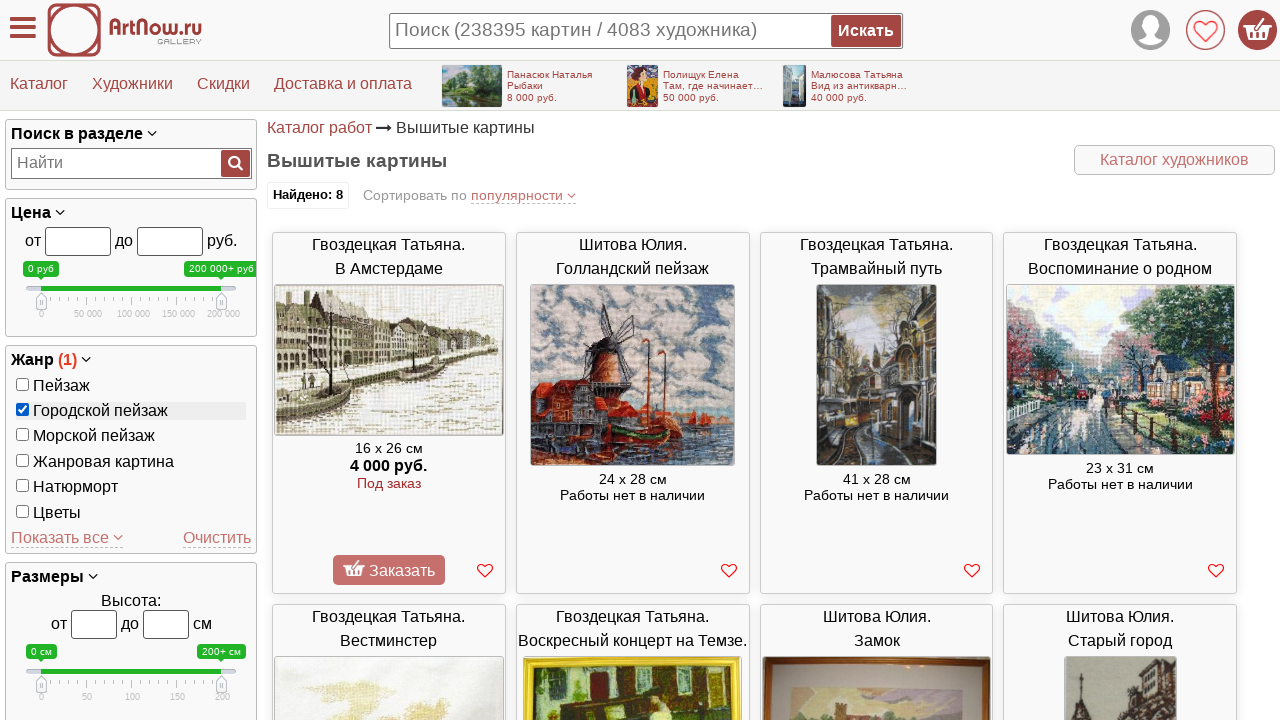

Verified filtered results container is displayed
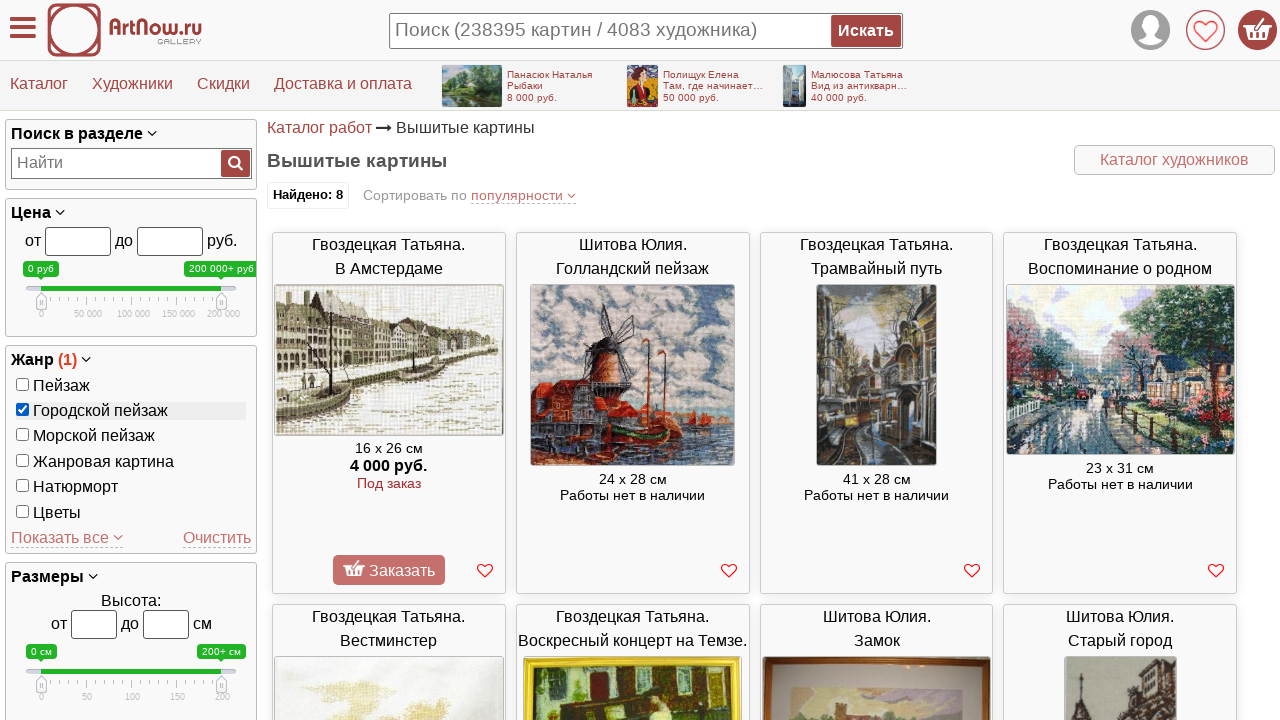

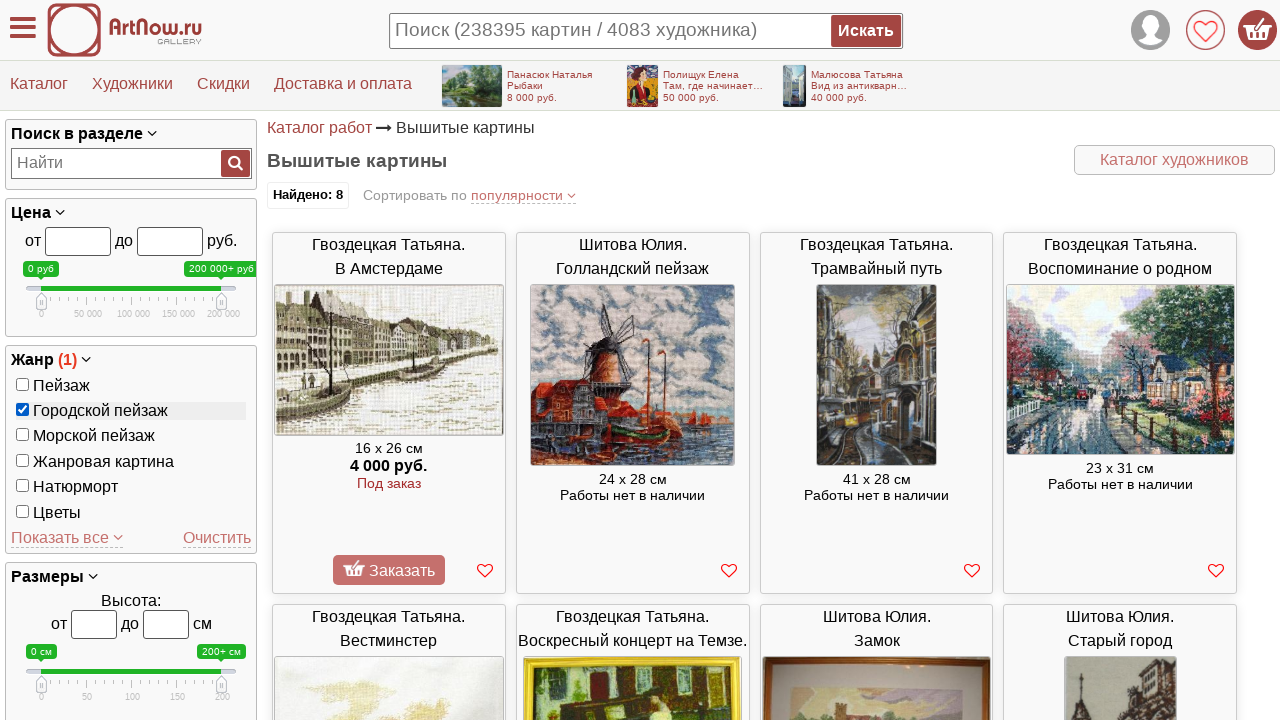